Tests a text box form by filling in full name, email, current address, and permanent address fields, then submitting and verifying the email appears in the output.

Starting URL: https://demoqa.com/text-box

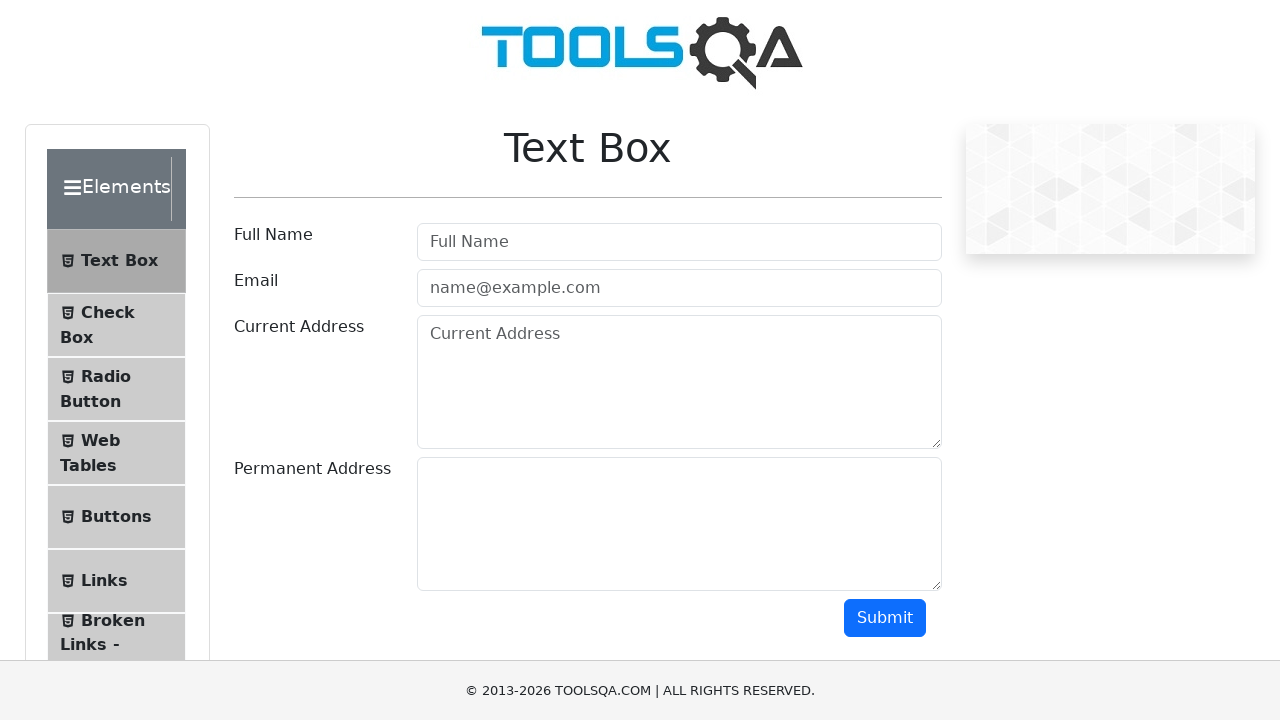

Removed footer element via JavaScript
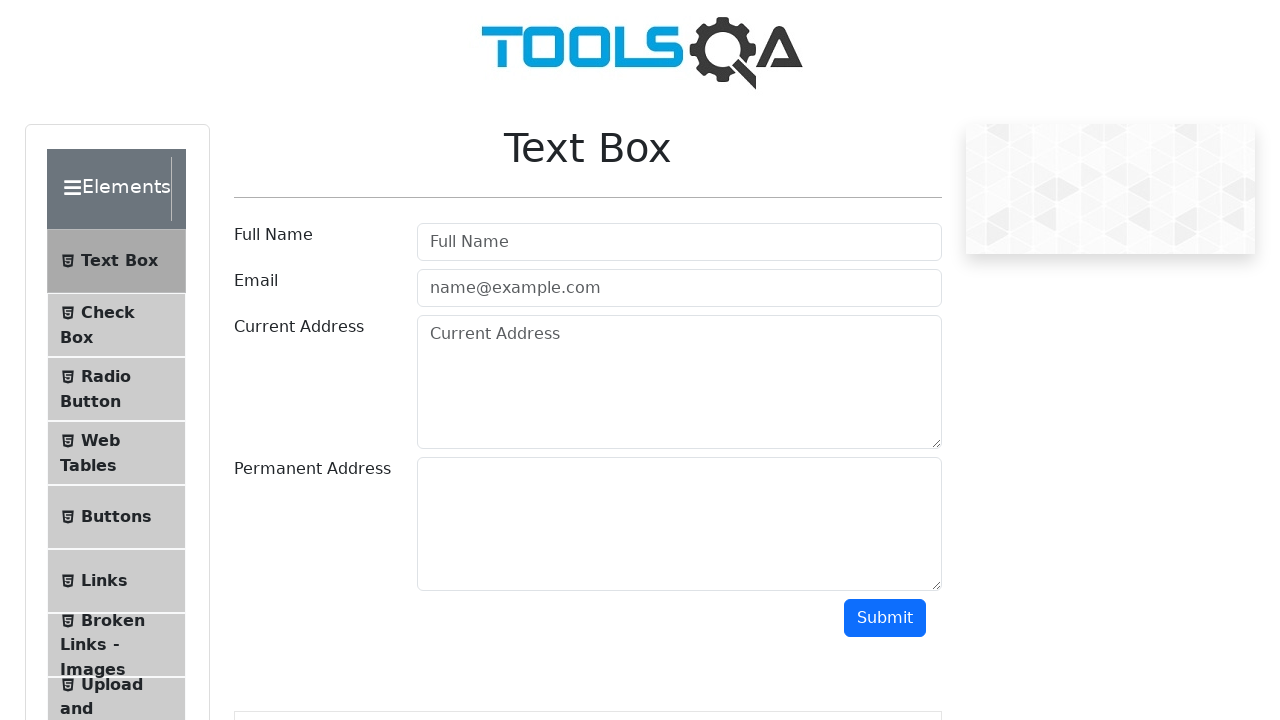

Removed fixed banner ads via JavaScript
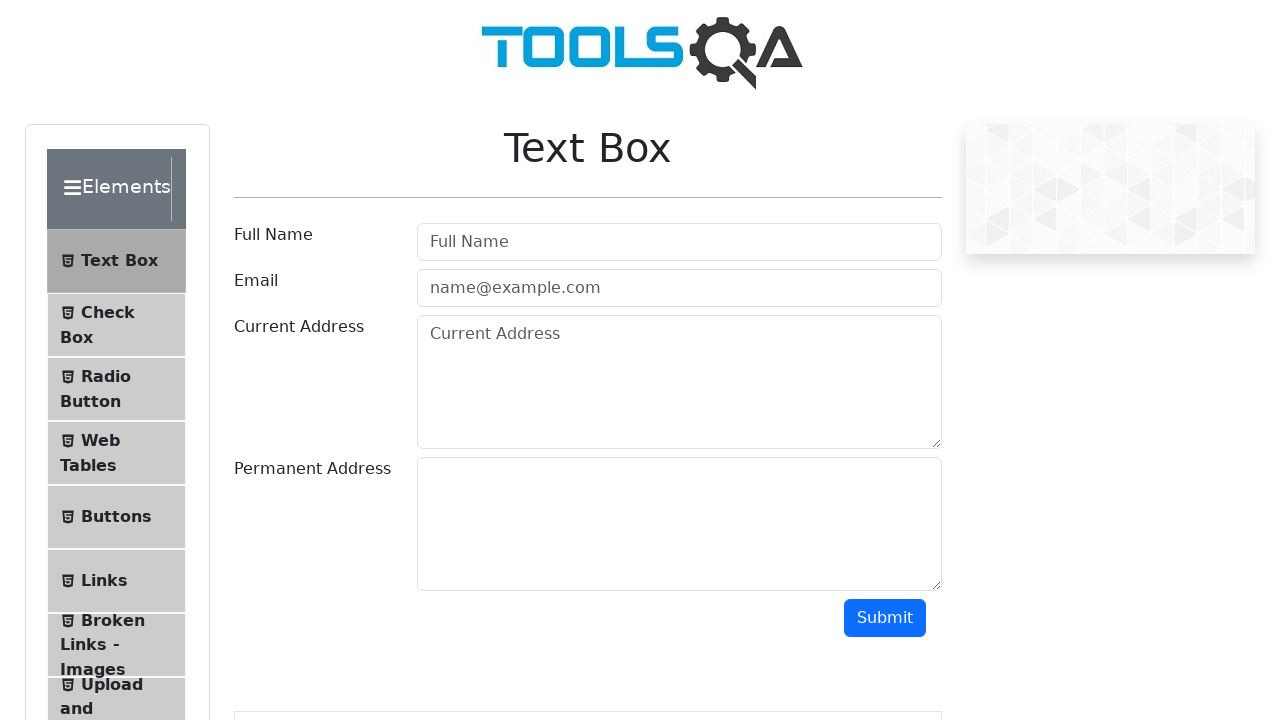

Filled full name field with 'Tom Adams' on #userName
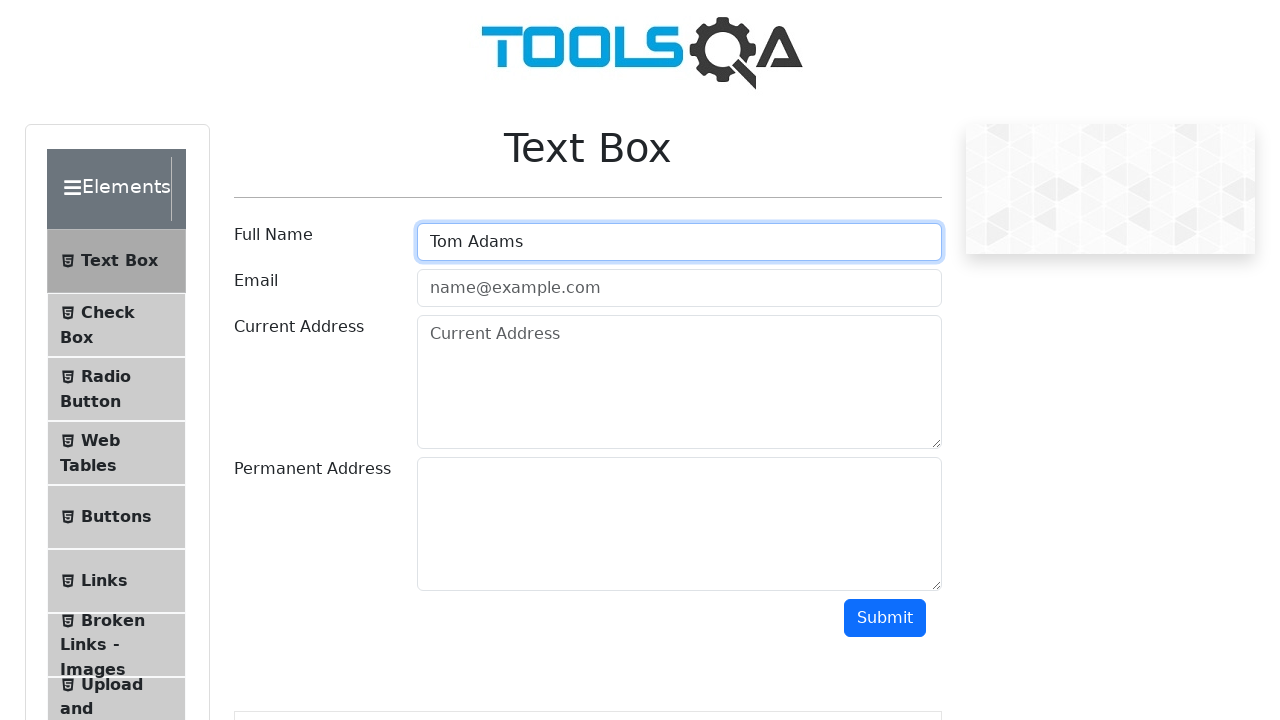

Filled email field with 'alex22@ya.com' on #userEmail
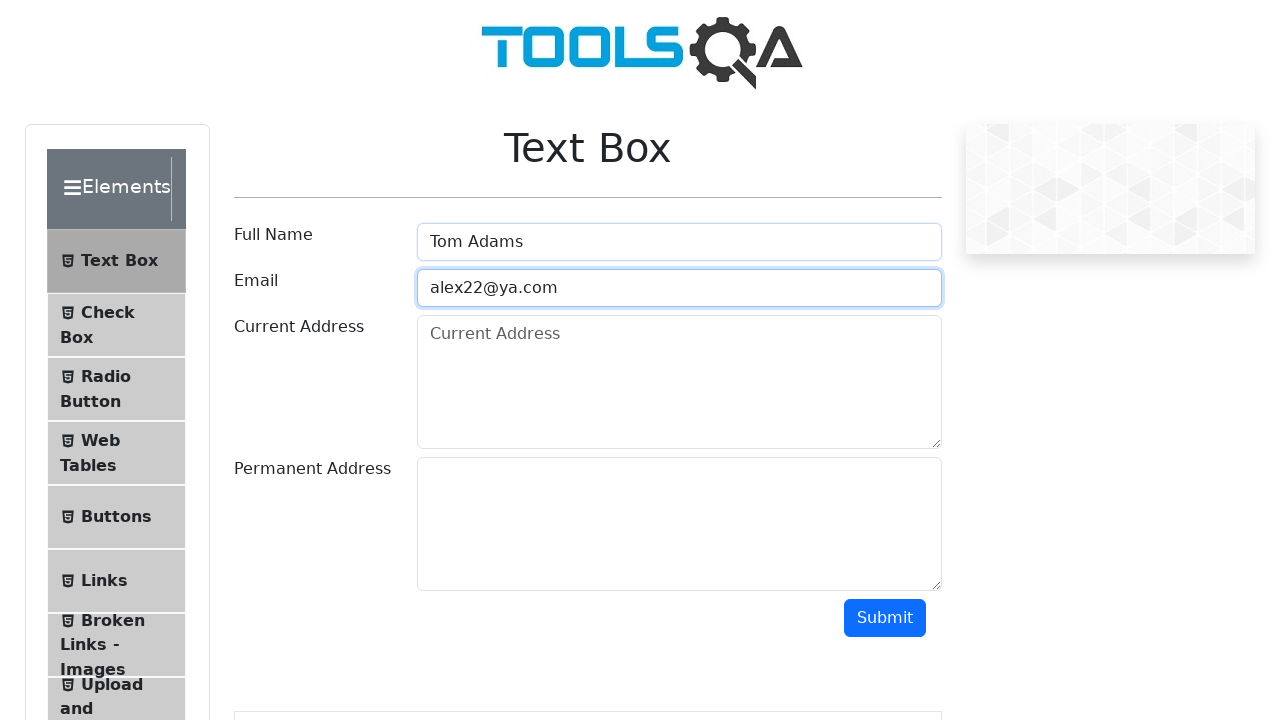

Filled current address field with 'Moscow' on #currentAddress
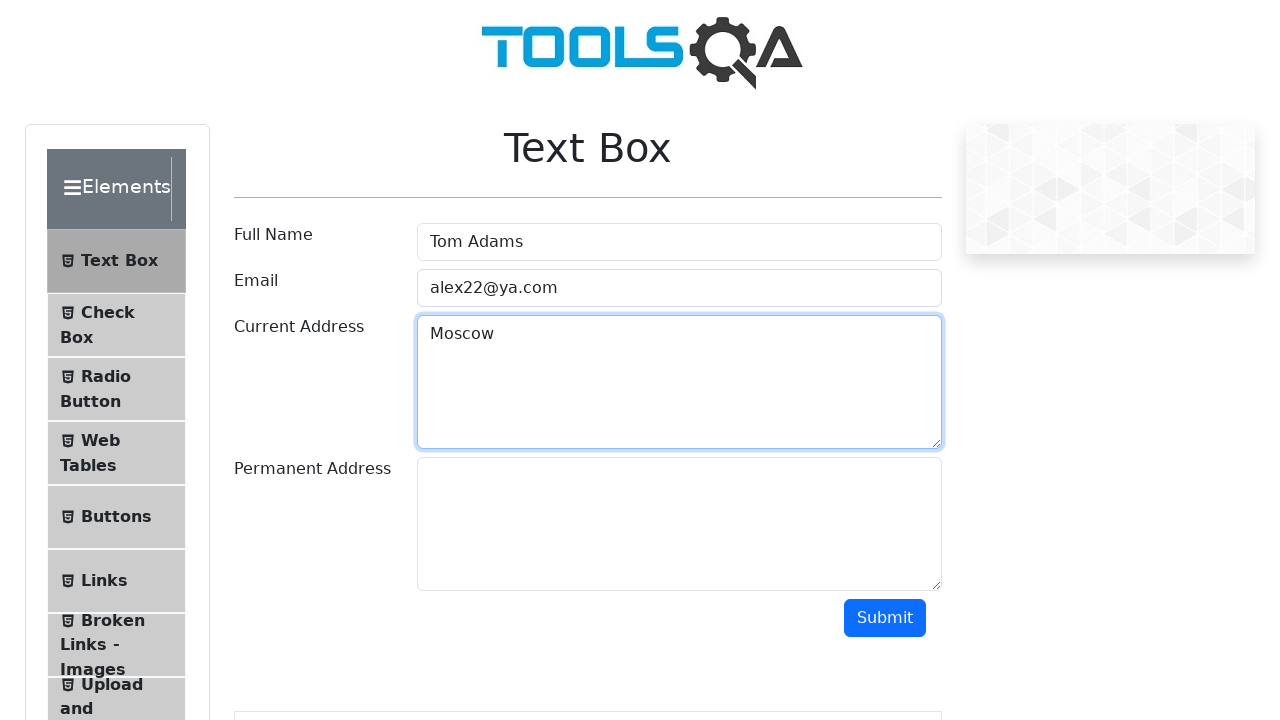

Filled permanent address field with 'Miami' on #permanentAddress
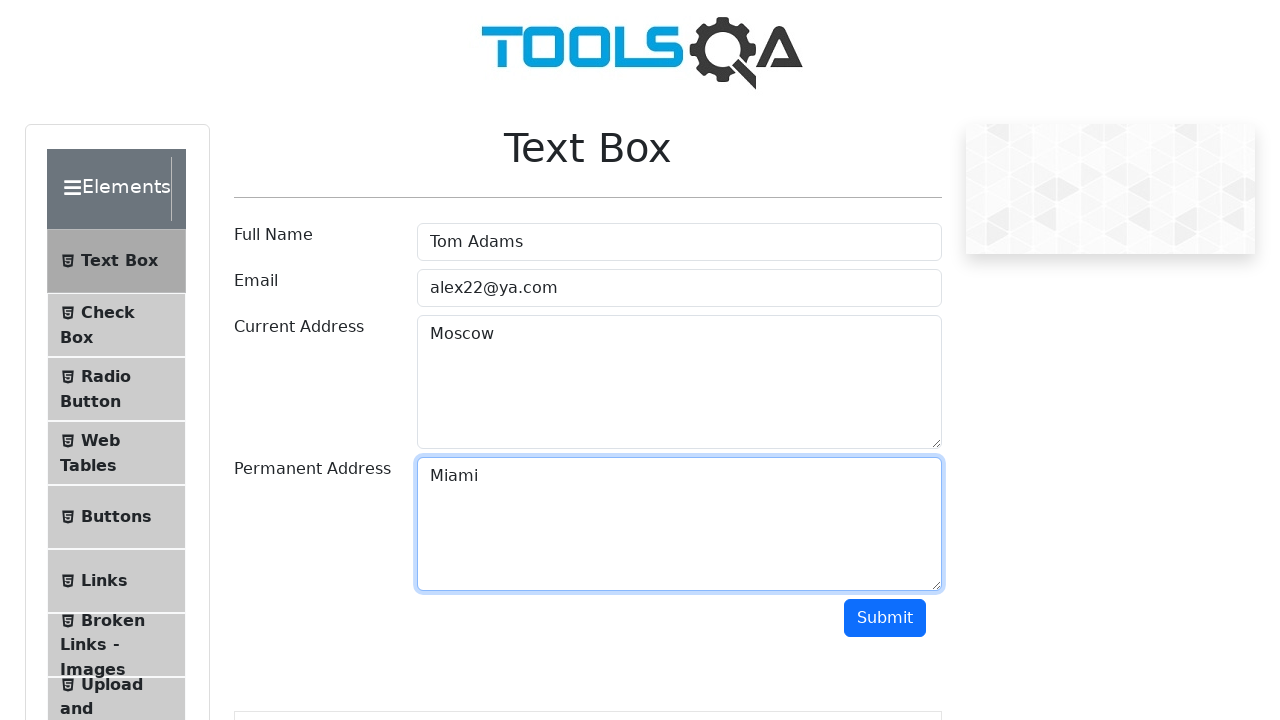

Clicked submit button to submit form at (885, 618) on #submit
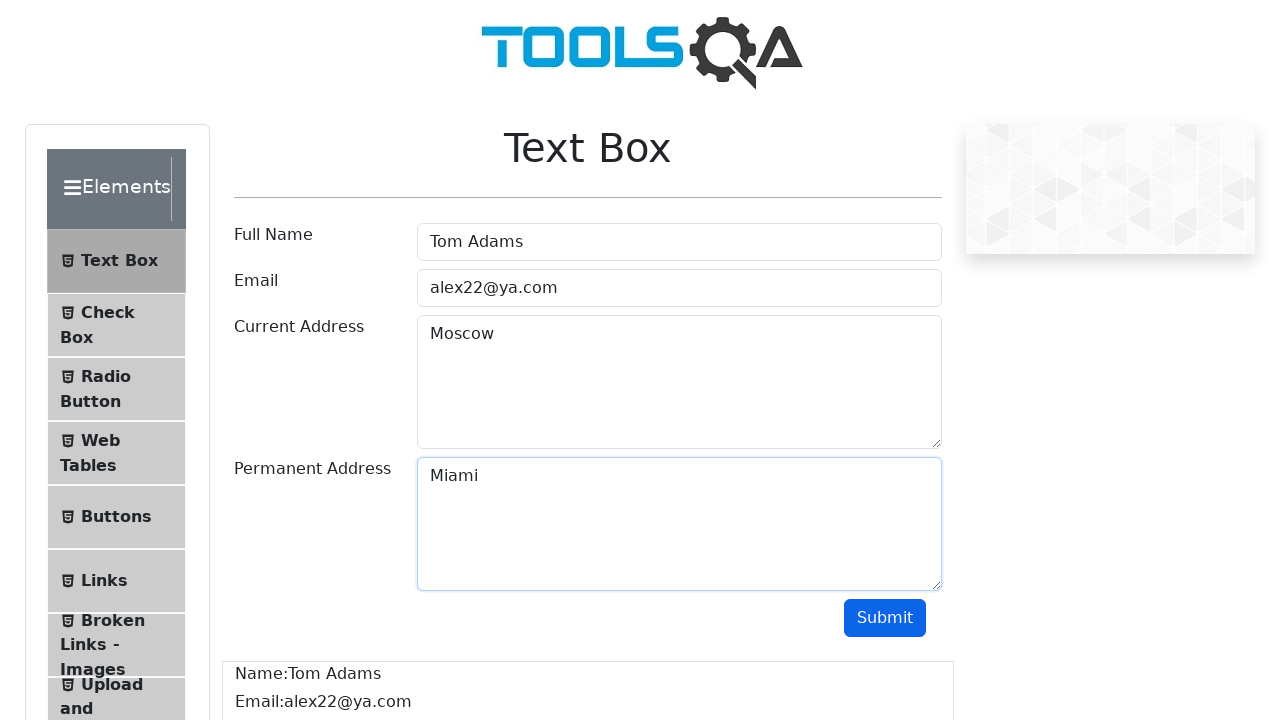

Output section loaded and became visible
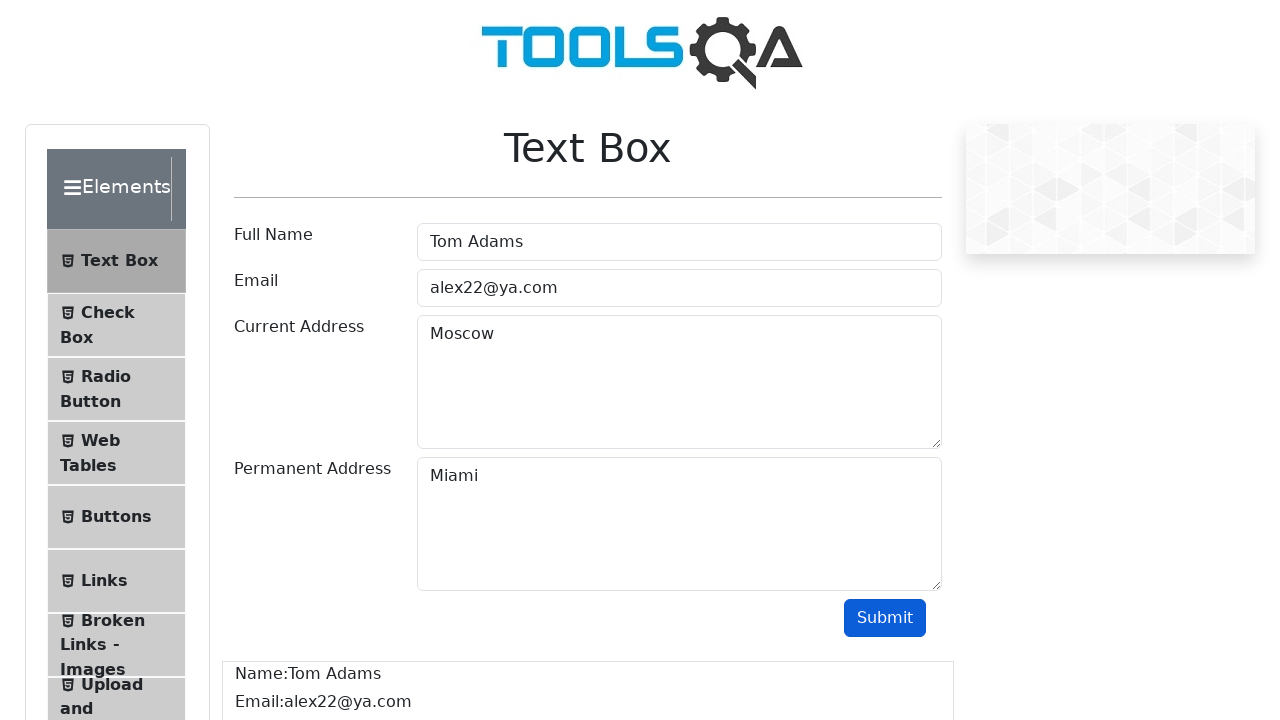

Verified email 'alex22@ya.com' appears in output
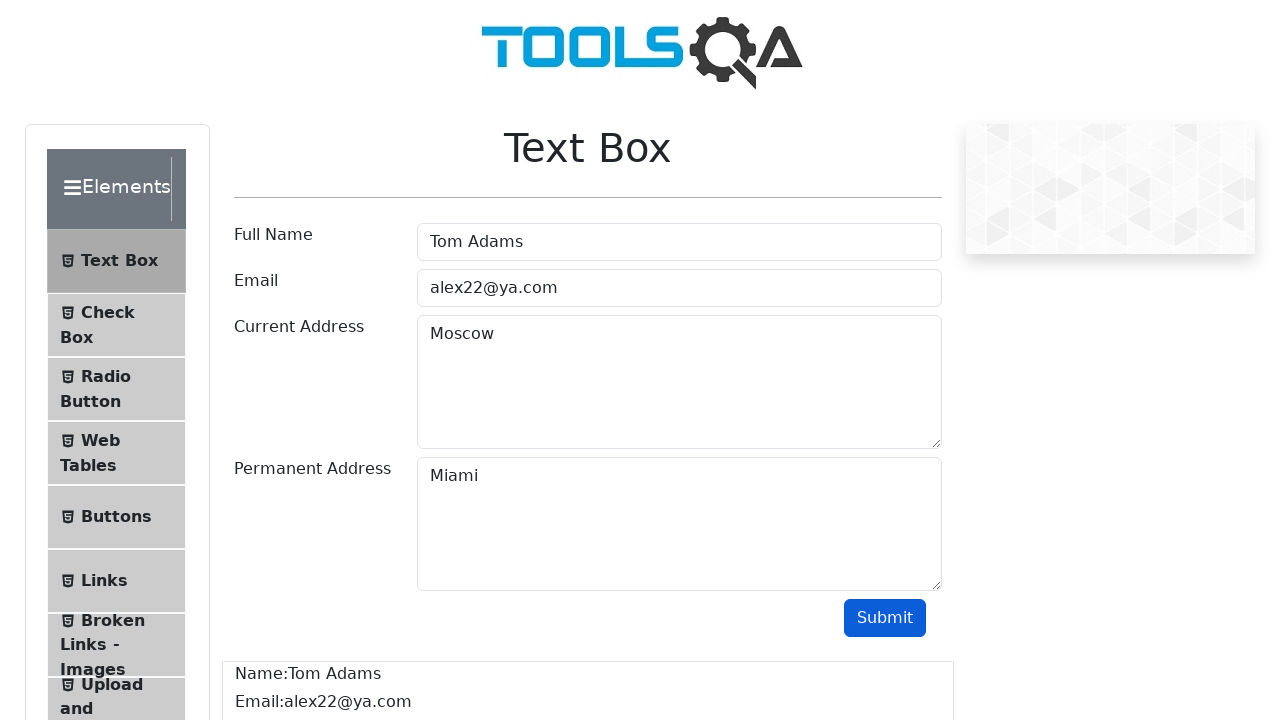

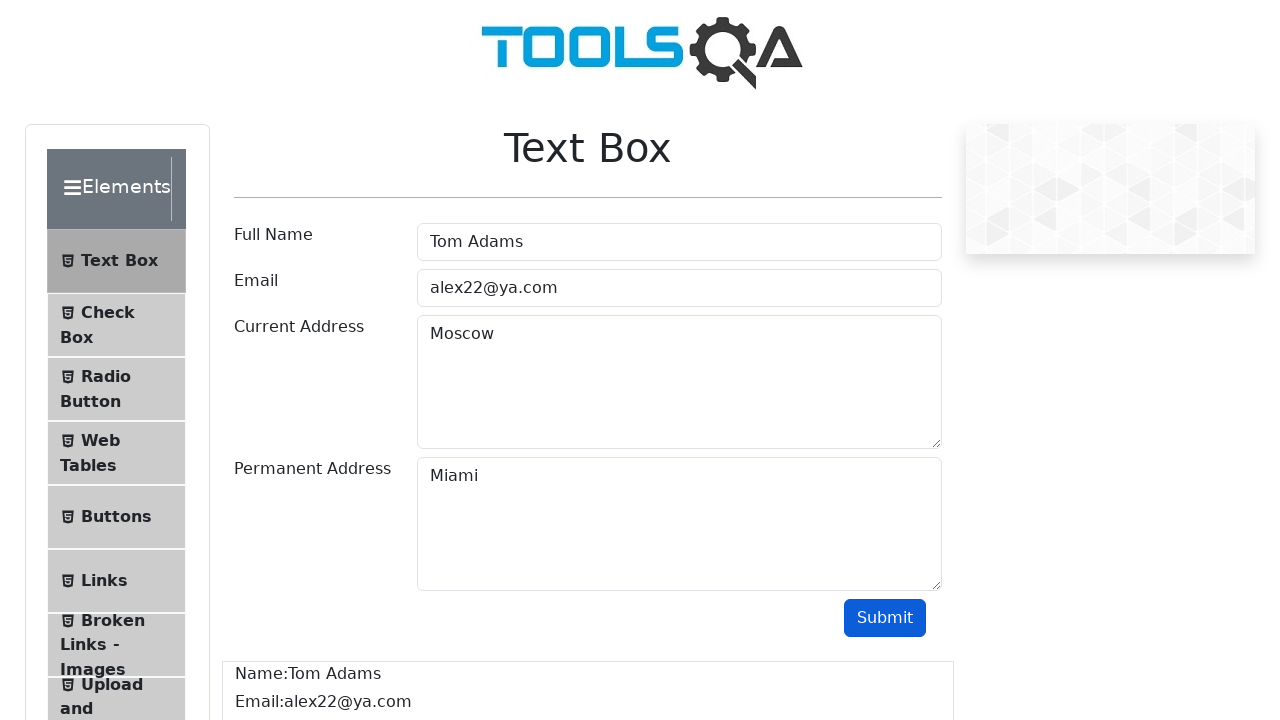